Tests data persistence by adding todos, marking one complete, and reloading the page

Starting URL: https://demo.playwright.dev/todomvc

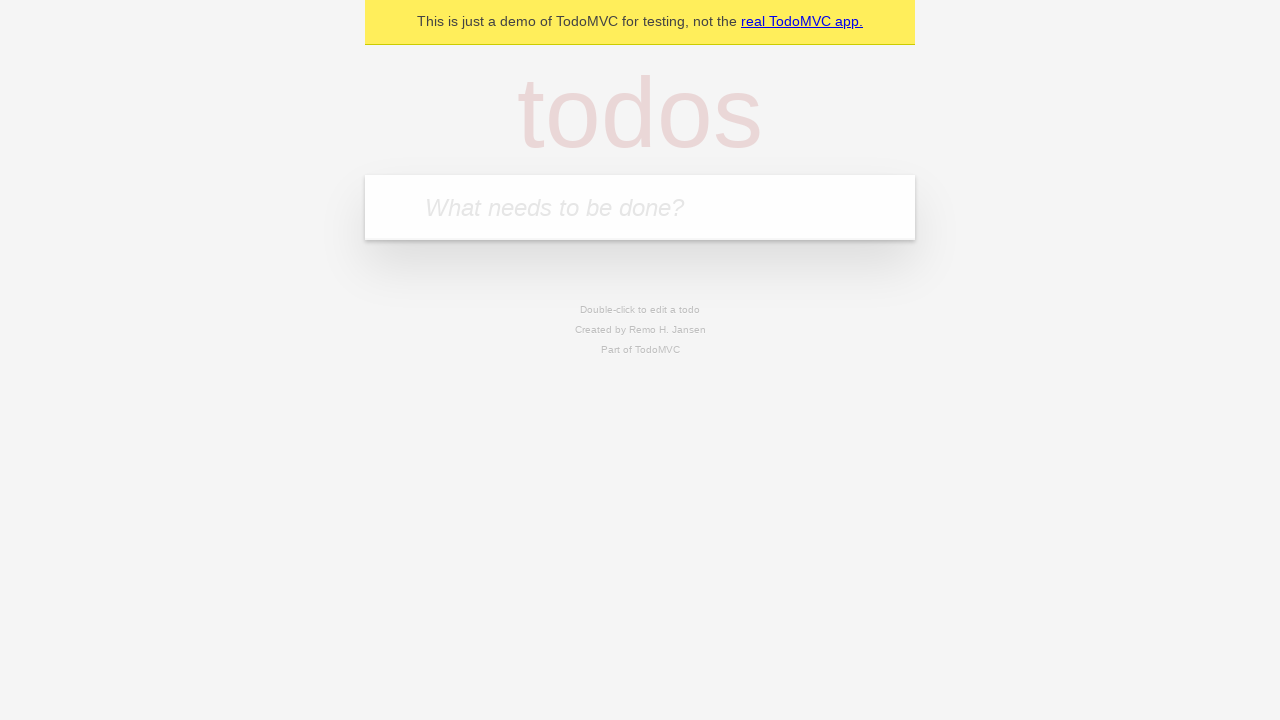

Filled todo input with 'buy some cheese' on internal:attr=[placeholder="What needs to be done?"i]
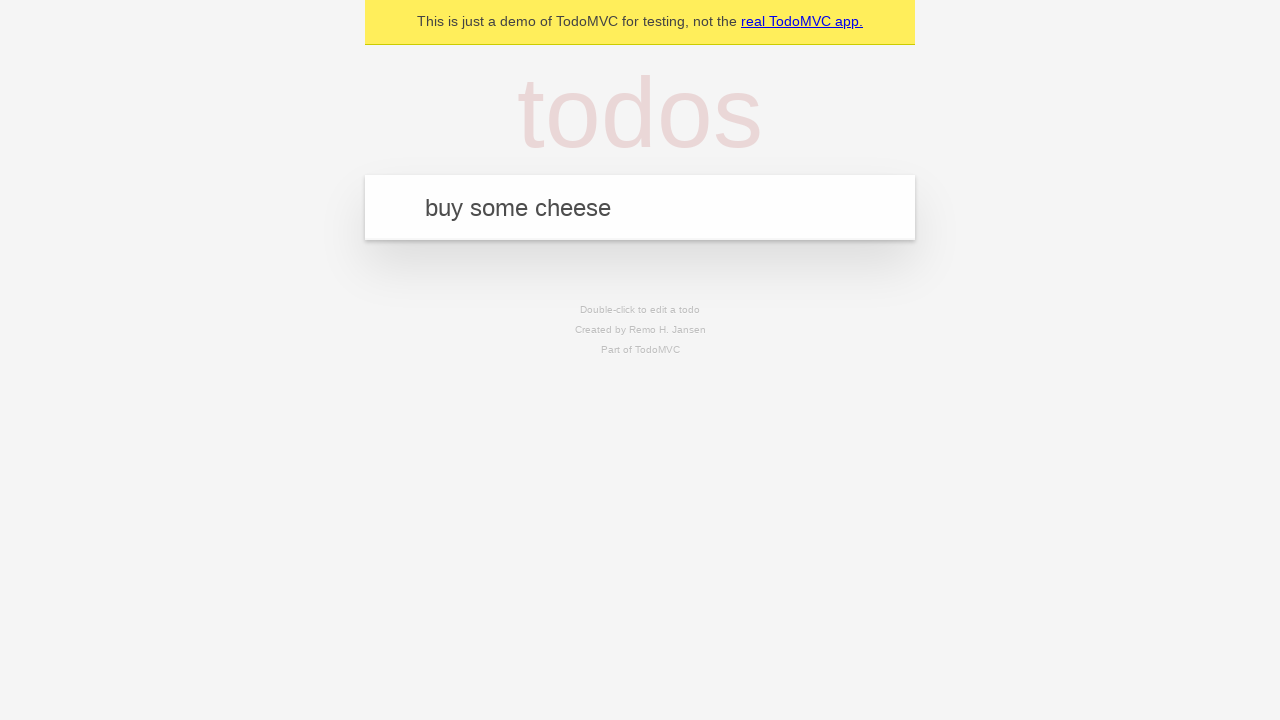

Pressed Enter to add first todo on internal:attr=[placeholder="What needs to be done?"i]
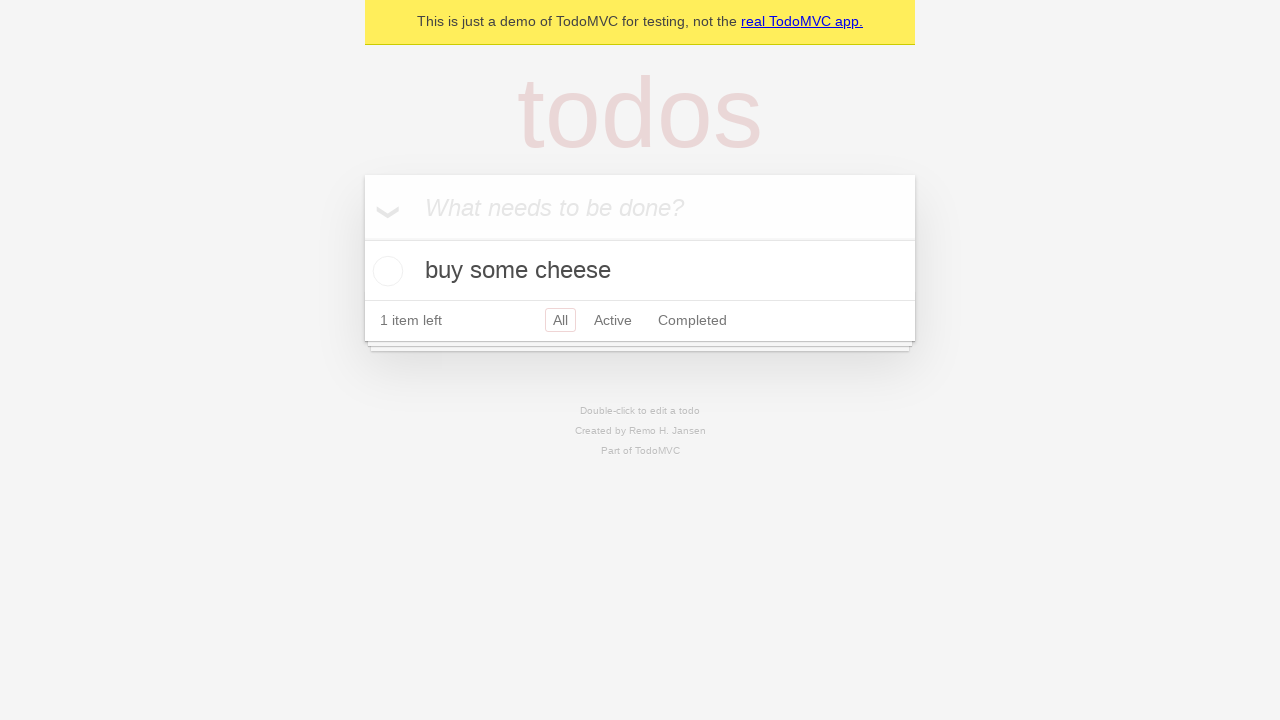

Filled todo input with 'feed the cat' on internal:attr=[placeholder="What needs to be done?"i]
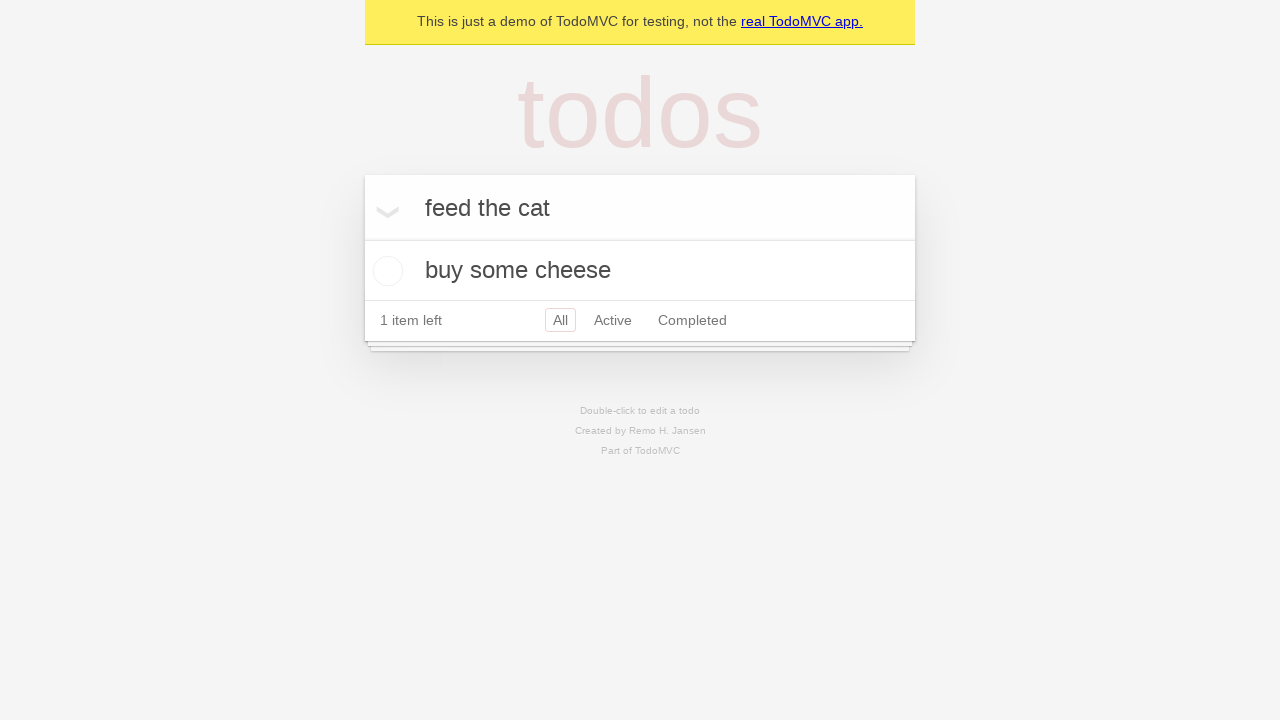

Pressed Enter to add second todo on internal:attr=[placeholder="What needs to be done?"i]
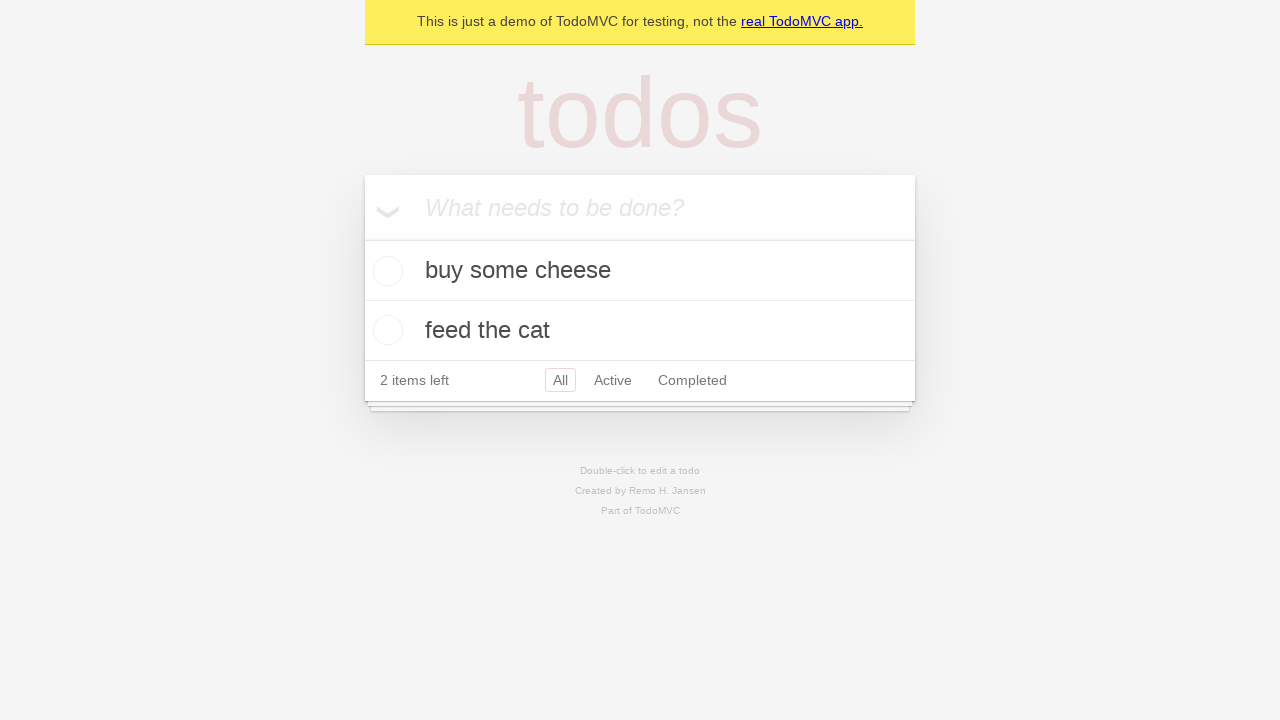

Waited for second todo item to appear
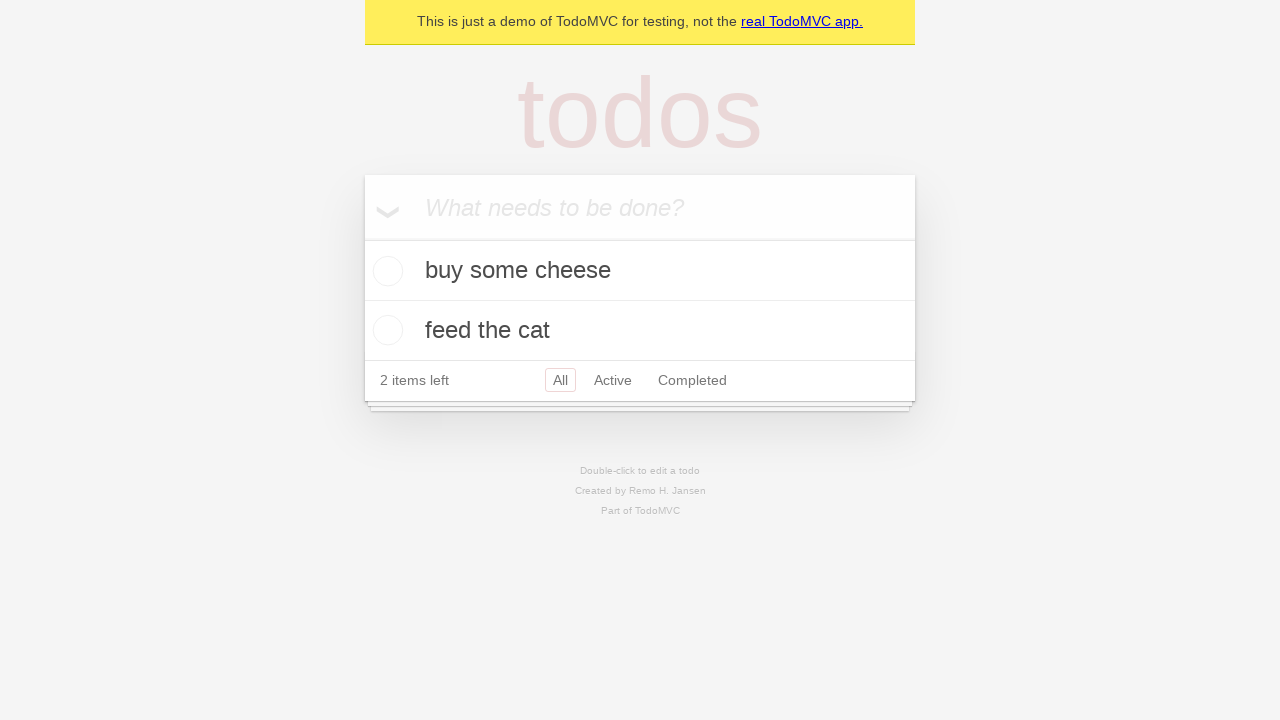

Checked first todo as complete at (385, 271) on internal:testid=[data-testid="todo-item"s] >> nth=0 >> internal:role=checkbox
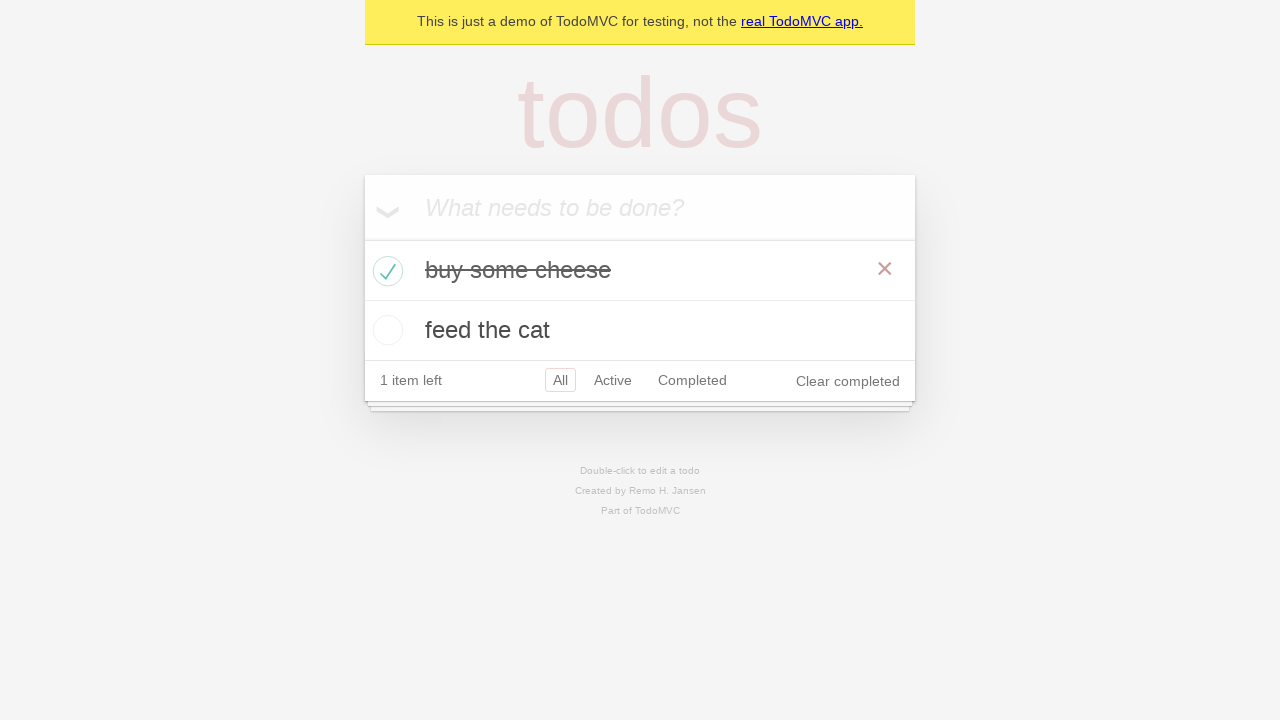

Reloaded the page to test data persistence
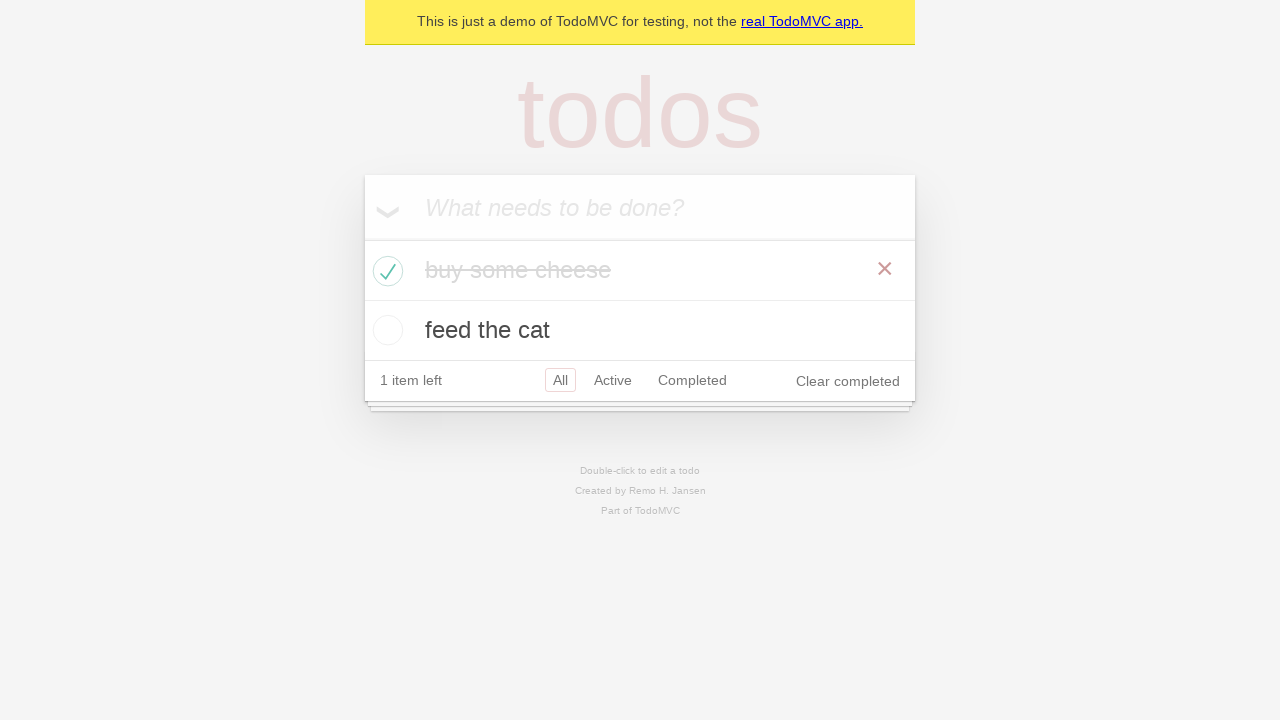

Waited for todo items to reappear after page reload
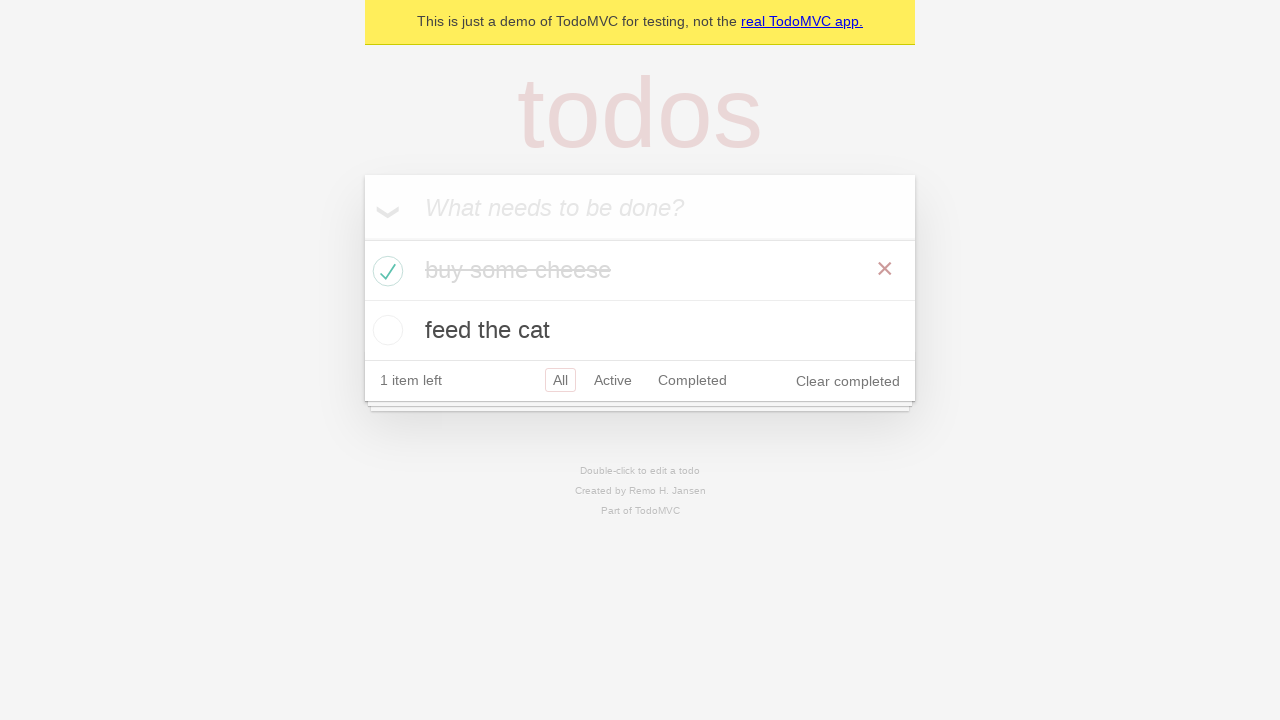

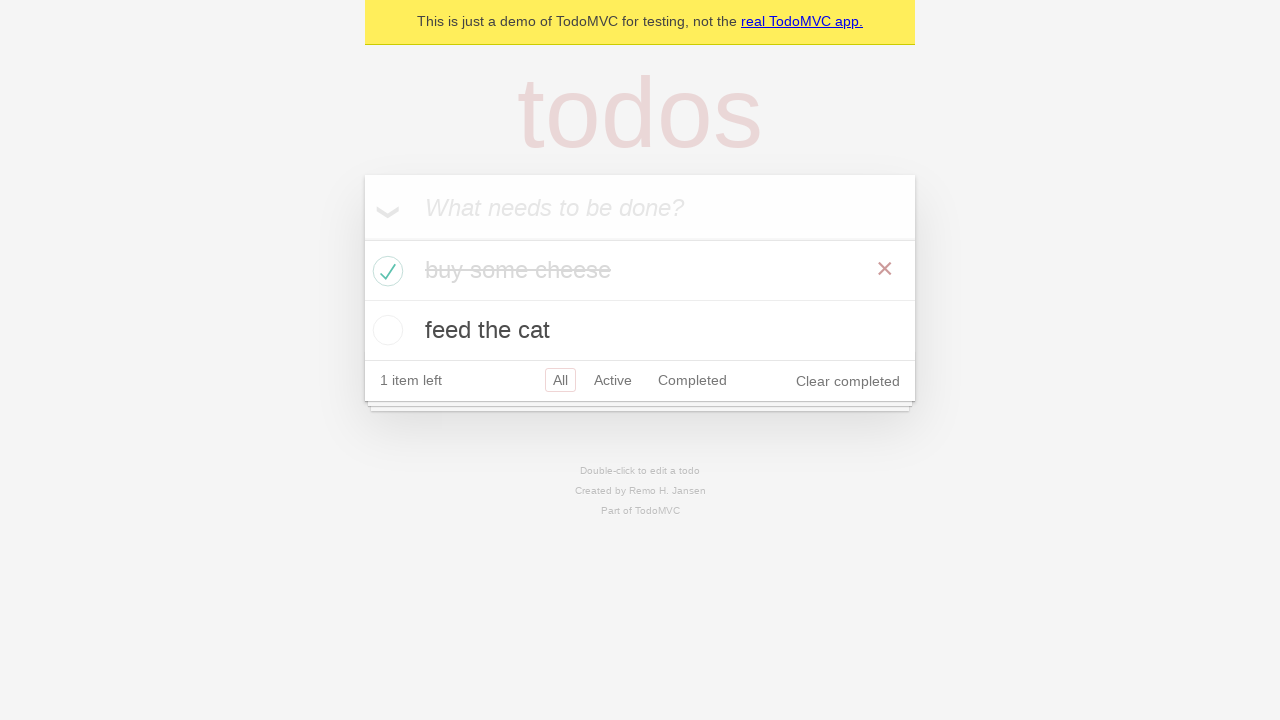